Tests a questionnaire form by filling in personal information (name, gender, marital status, children, country, education, age, criminal record) and submitting it, then verifies an error message is displayed for candidates with certain characteristics.

Starting URL: http://qa.skillbox.ru/module11/practice/

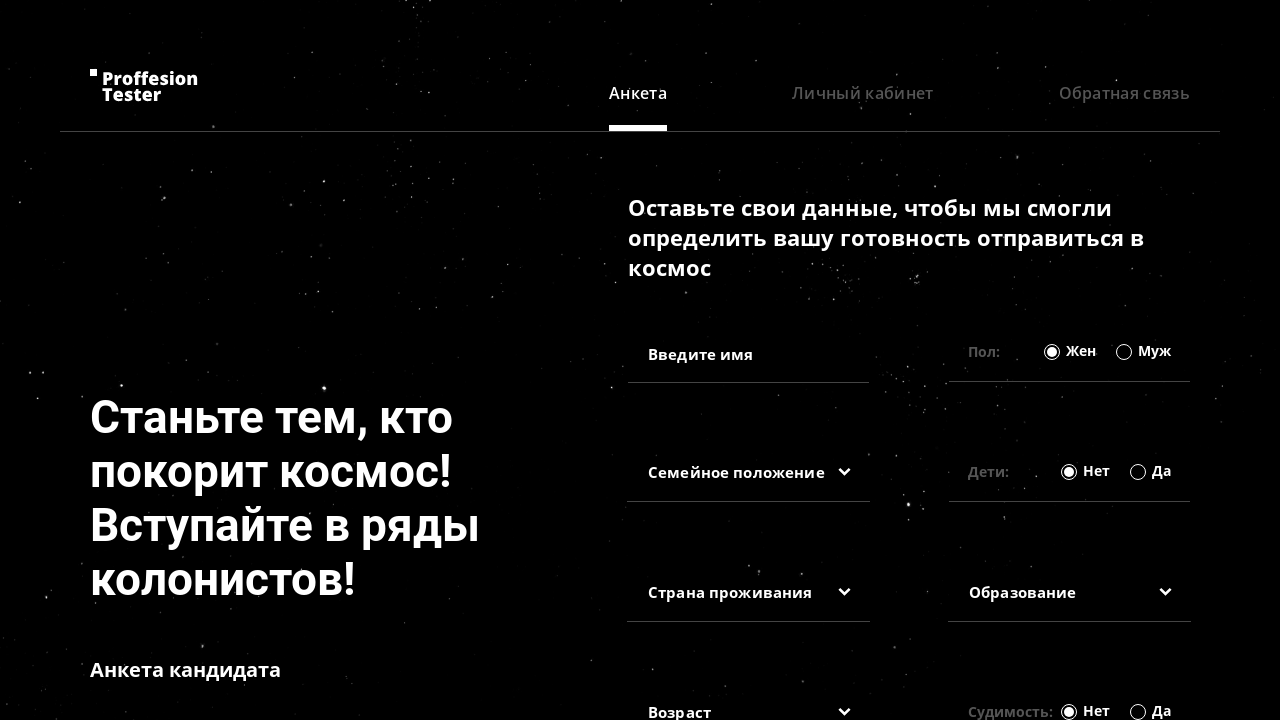

Clicked on Name input field at (748, 362) on input[name='name']
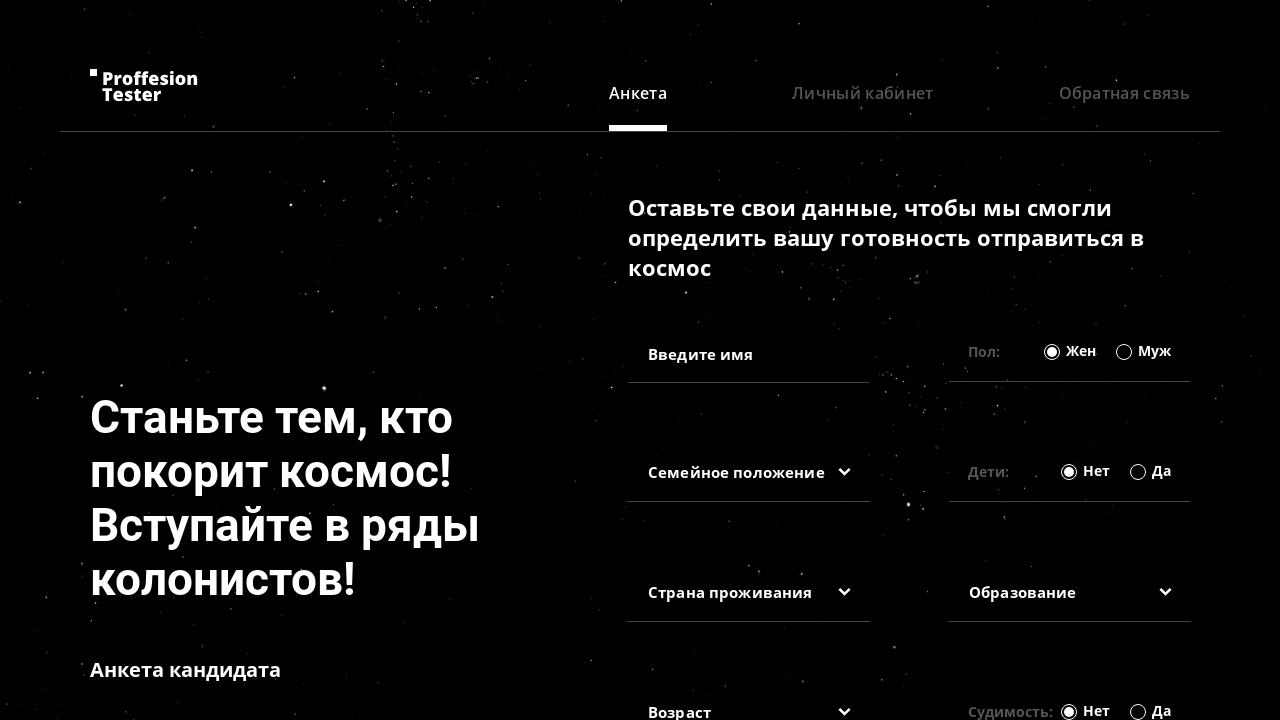

Filled Name field with 'Денис' on input[name='name']
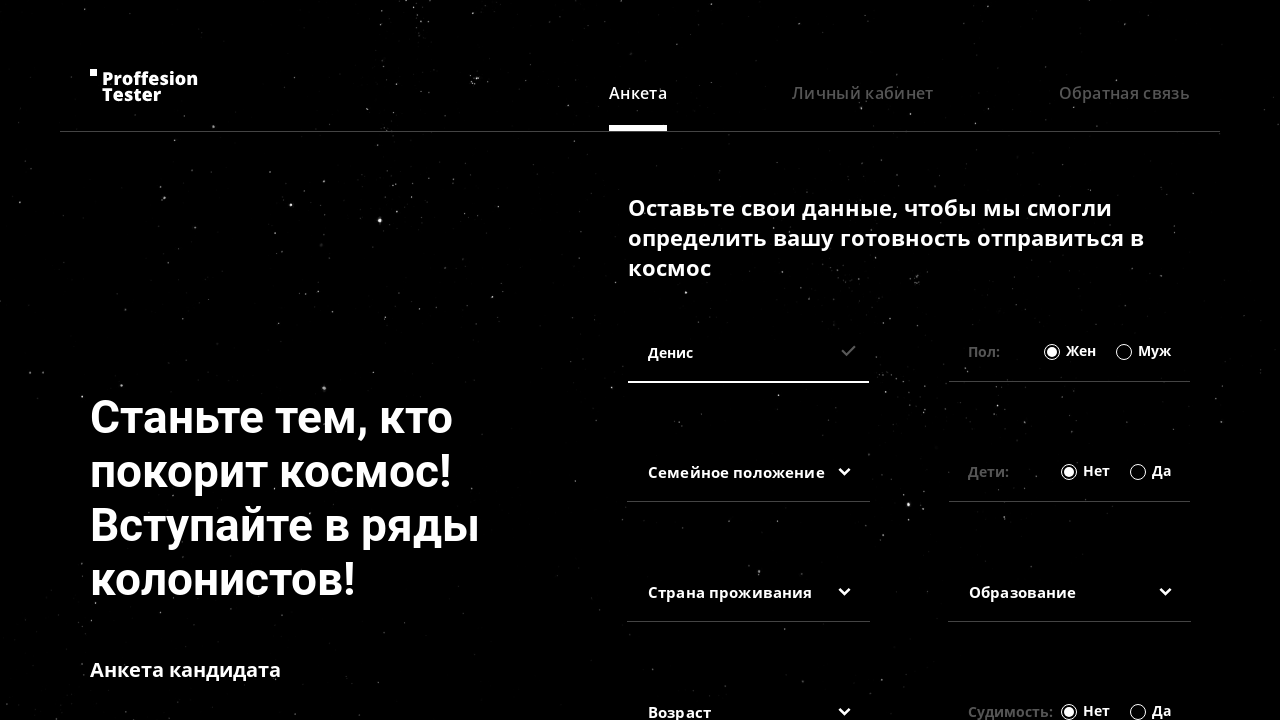

Selected 'Жен' (Female) for gender at (1070, 351) on xpath=//*[.='Жен']
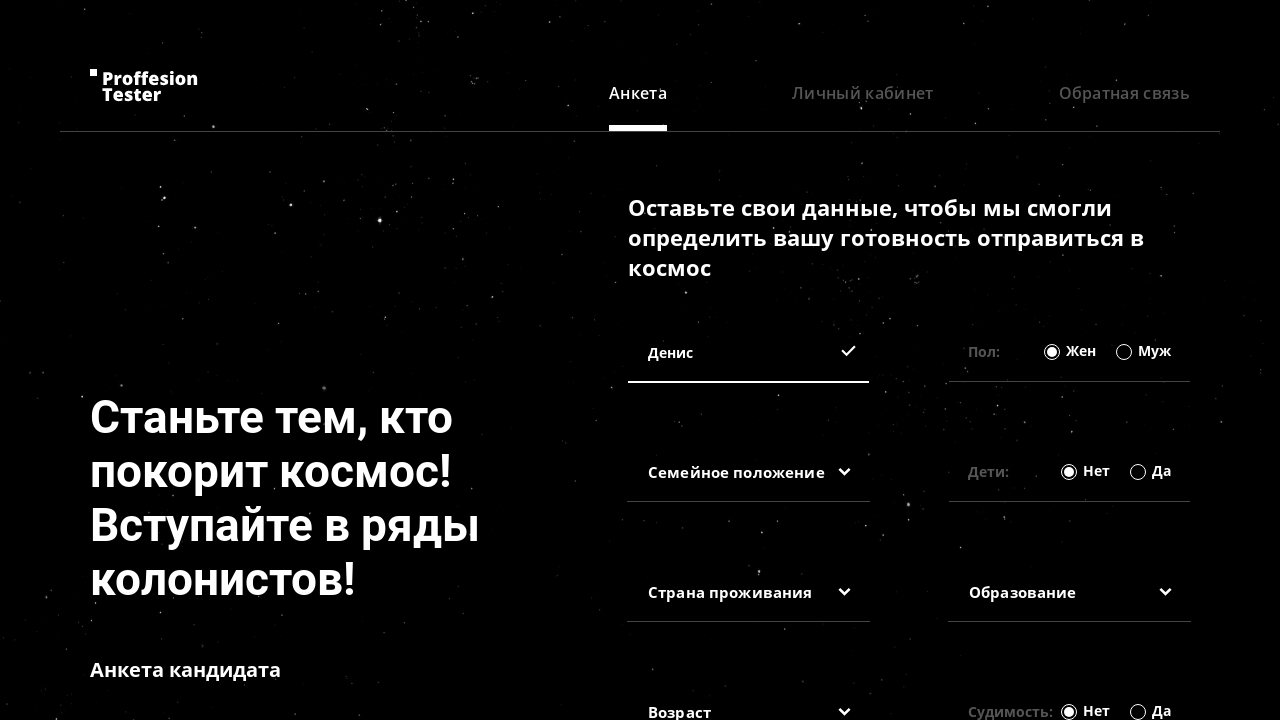

Clicked marital status dropdown at (748, 472) on div.baseSelect__header
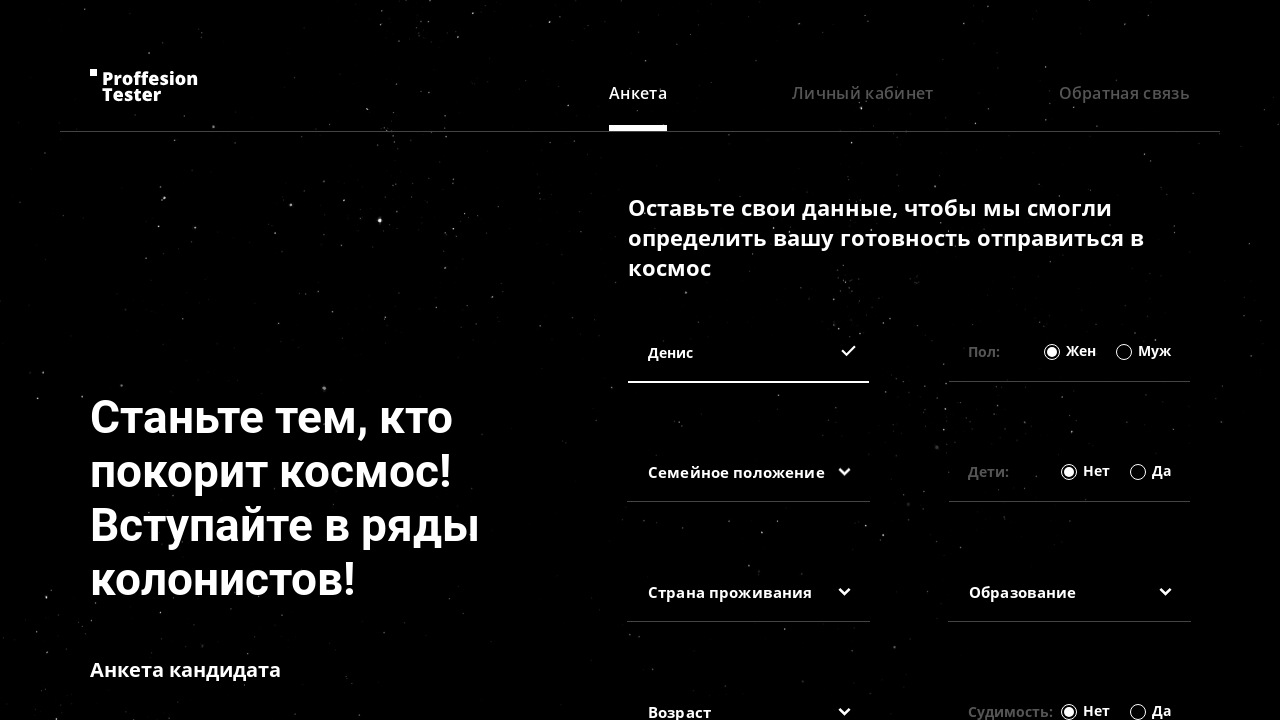

Waited for dropdown animation
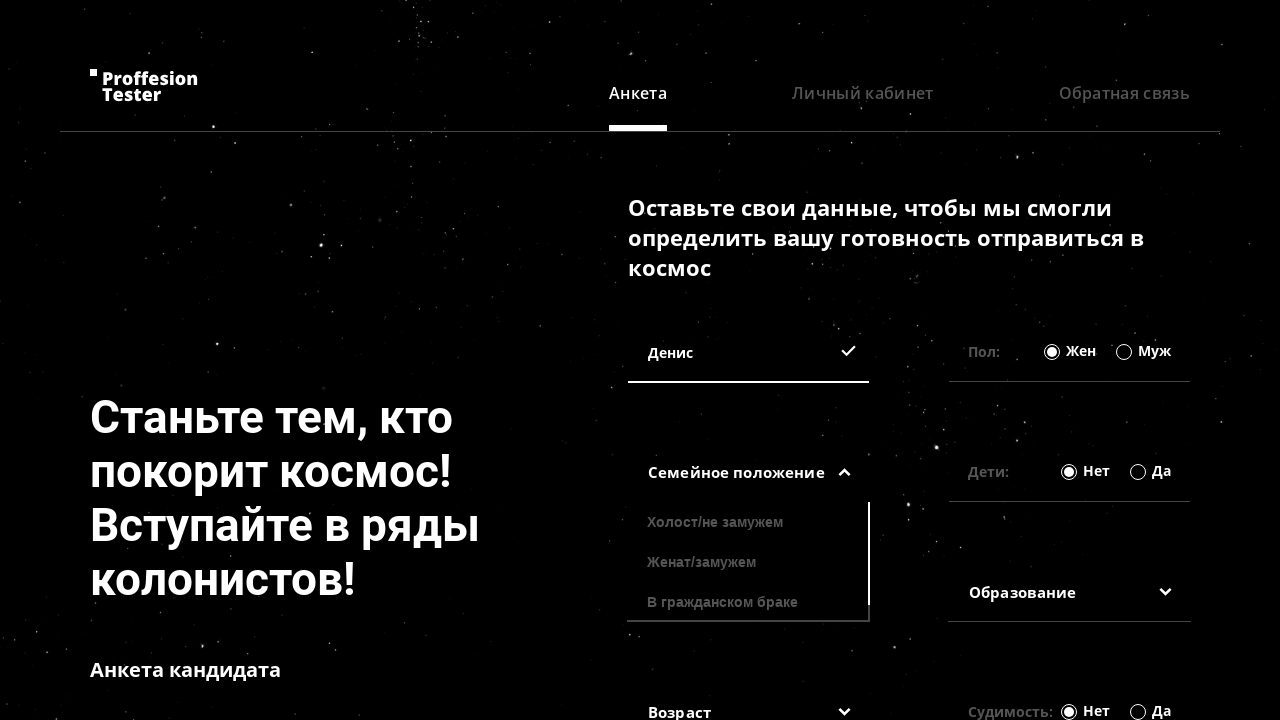

Selected 'Холост/не замужем' (Single) from marital status dropdown at (738, 522) on a[href='notMarried']
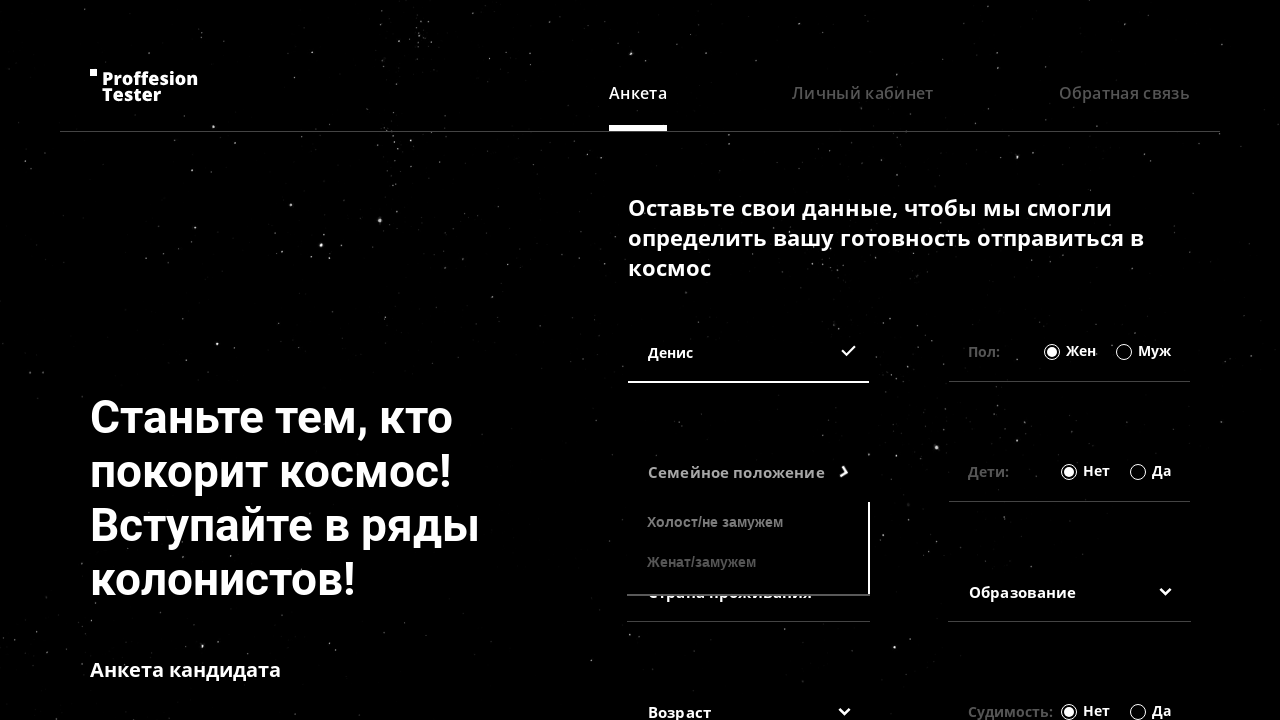

Selected 'Да' (Yes) for children field at (1150, 471) on xpath=//*[.='Да']
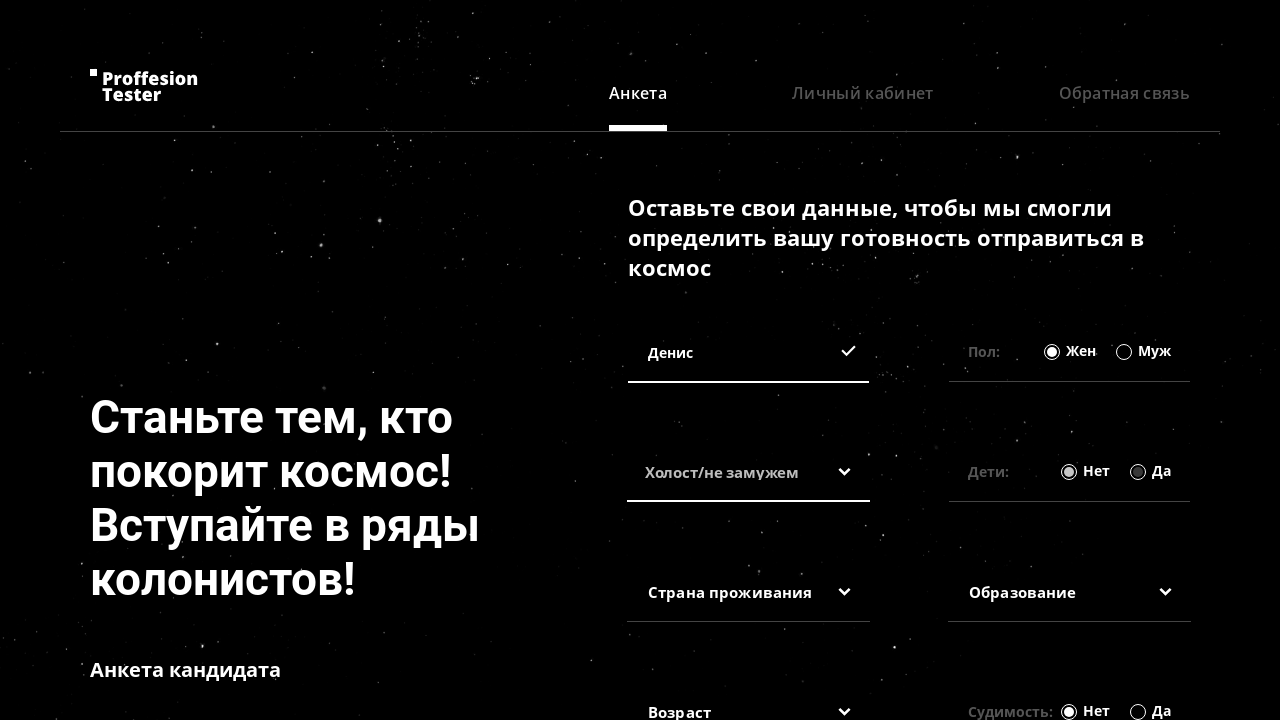

Clicked on country dropdown at (724, 592) on xpath=//span[.='Страна проживания']
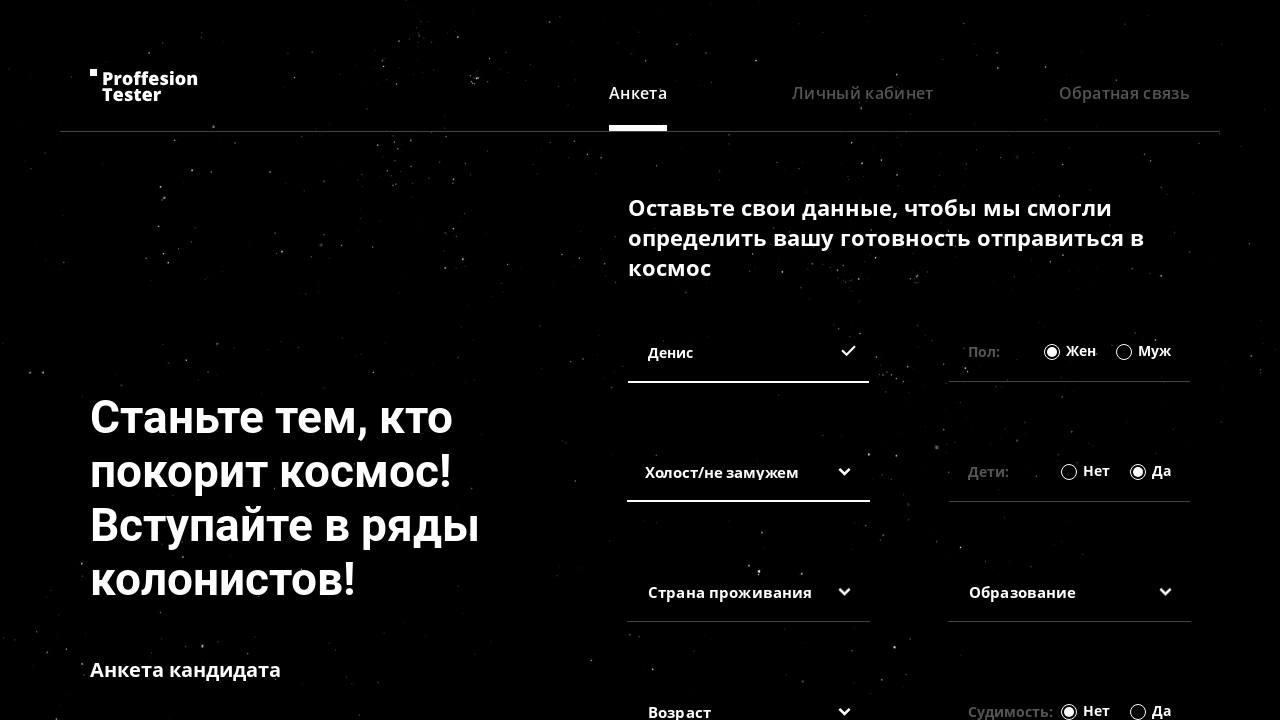

Waited for country dropdown to load
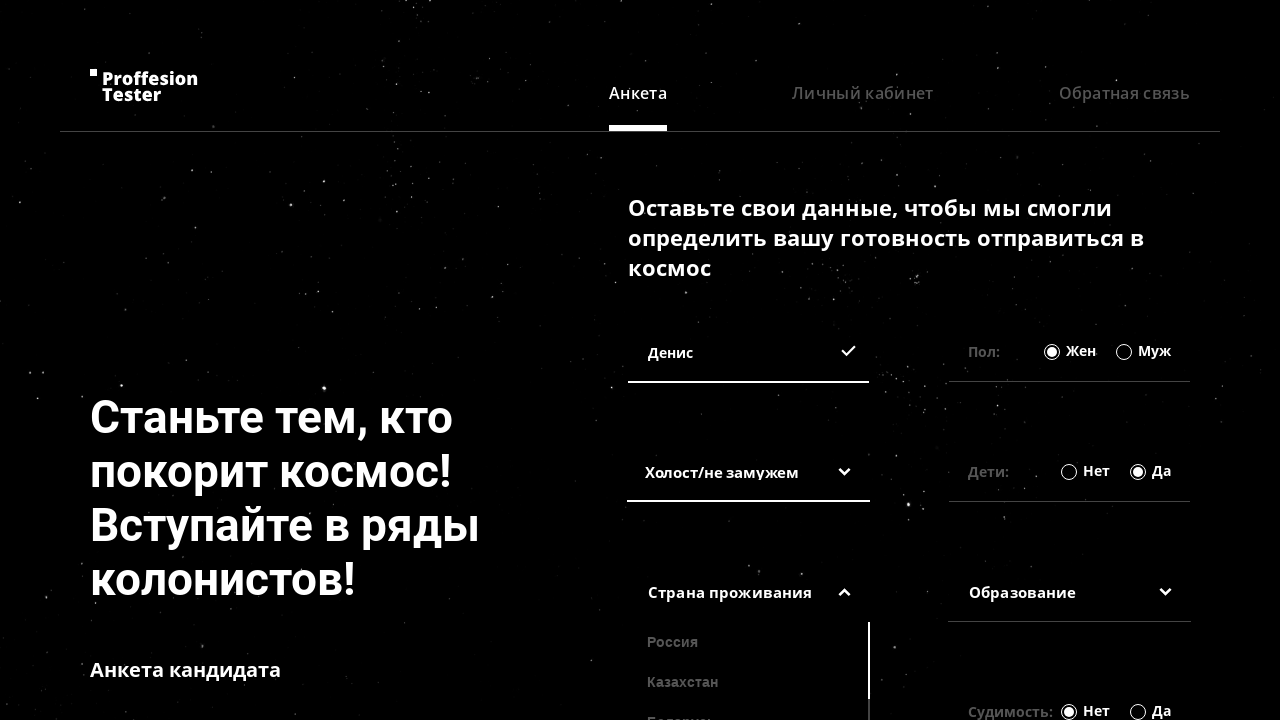

Selected 'Украина' (Ukraine) from country dropdown at (738, 700) on xpath=//a[.='Украина']
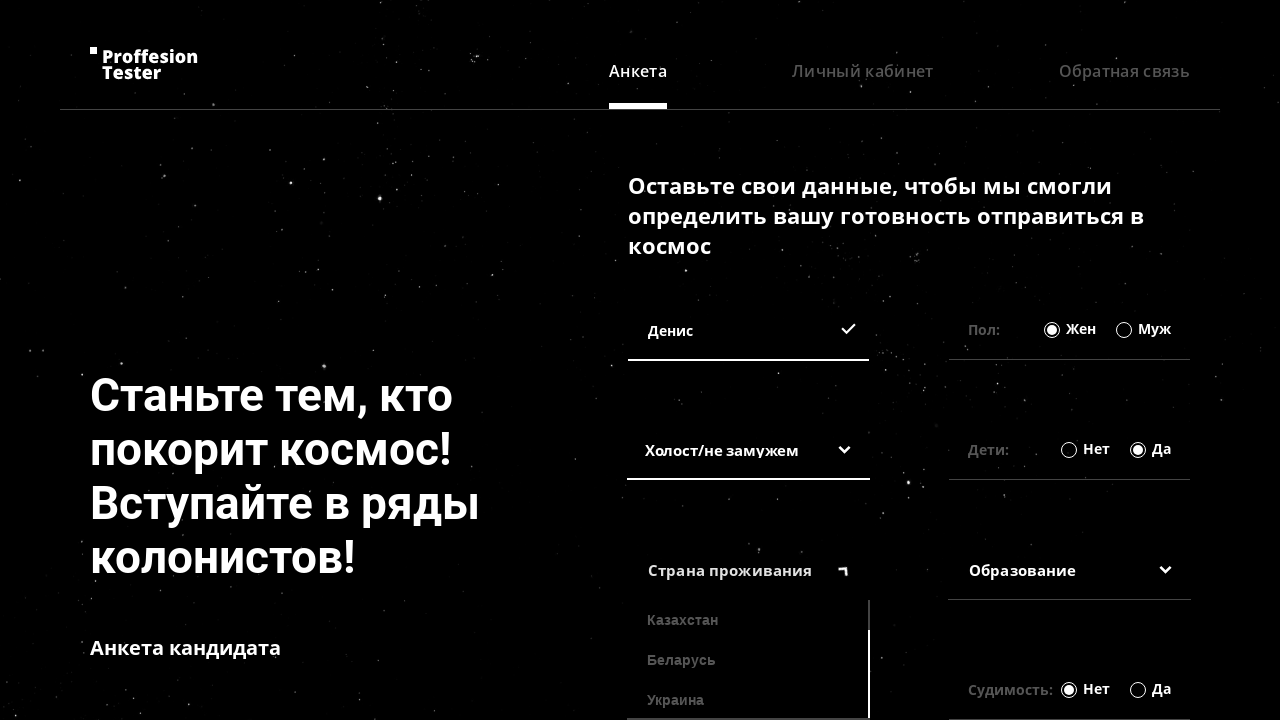

Clicked on education dropdown at (1018, 570) on xpath=//span[.='Образование']
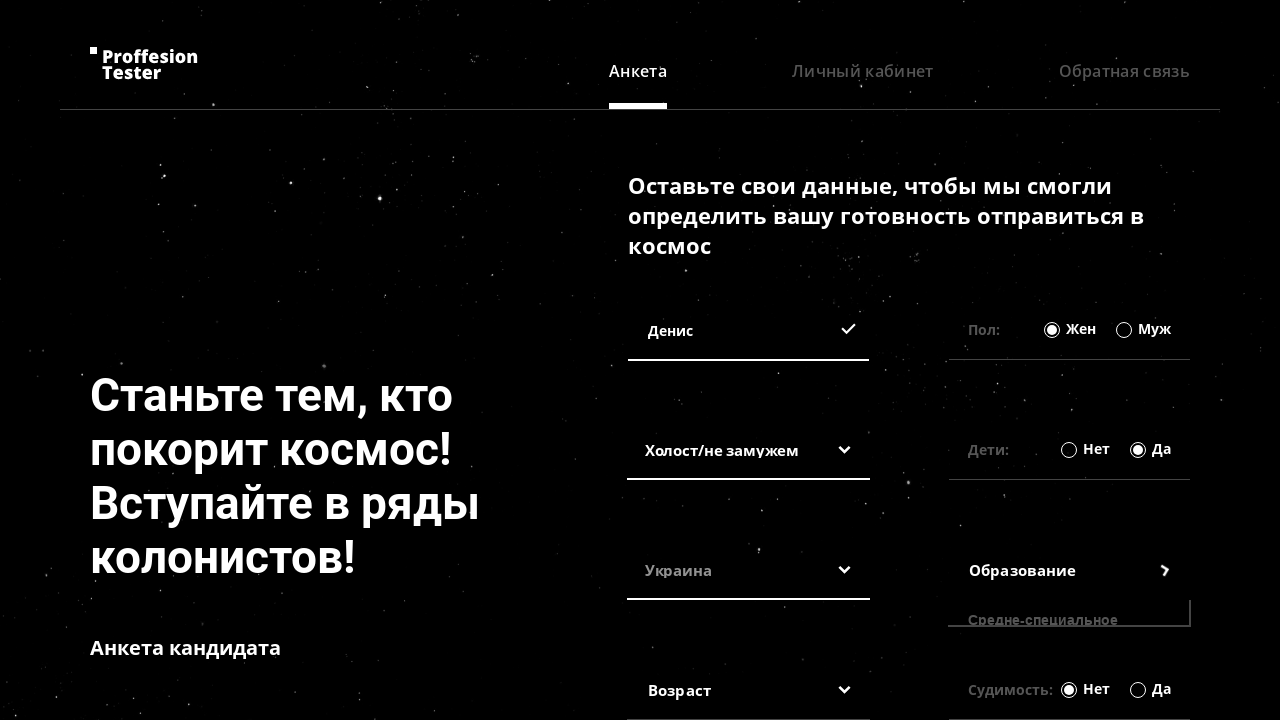

Waited for education dropdown to load
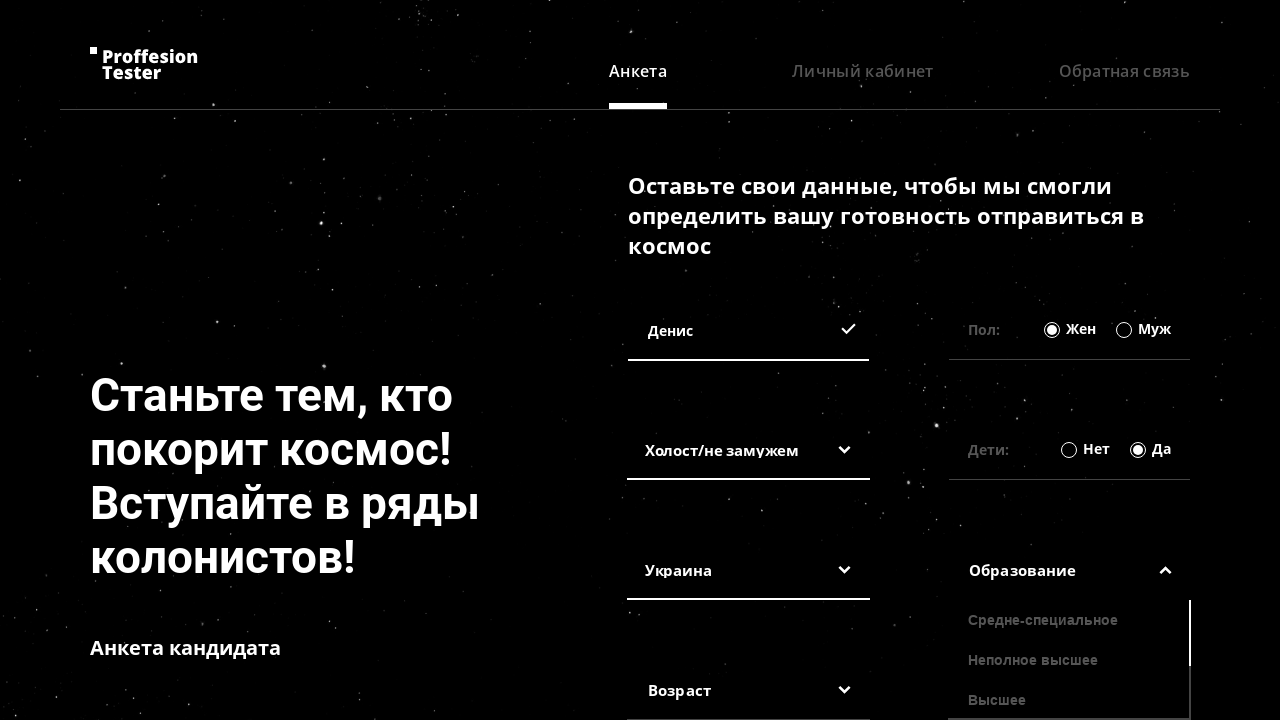

Selected 'Кандидат наук' (PhD Candidate) from education dropdown at (1059, 660) on xpath=//a[.='Кандидат наук']
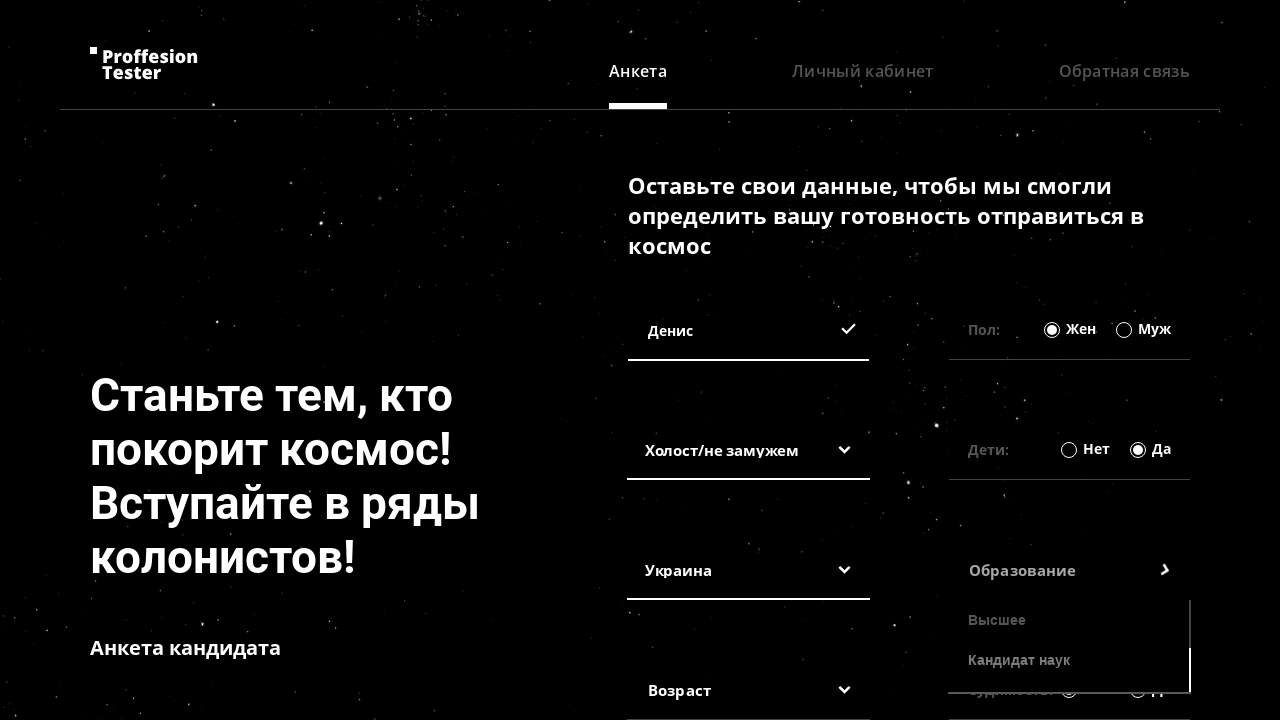

Clicked on age dropdown at (675, 690) on xpath=//span[.='Возраст']
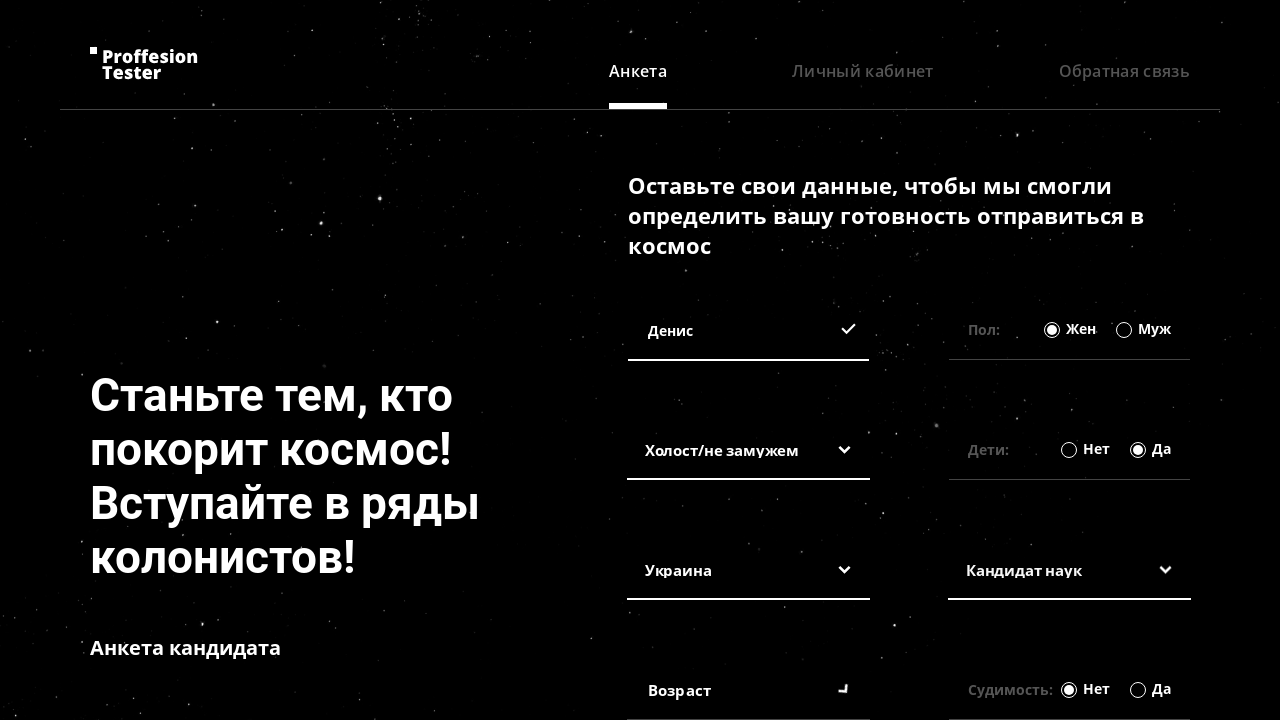

Waited for age dropdown to load
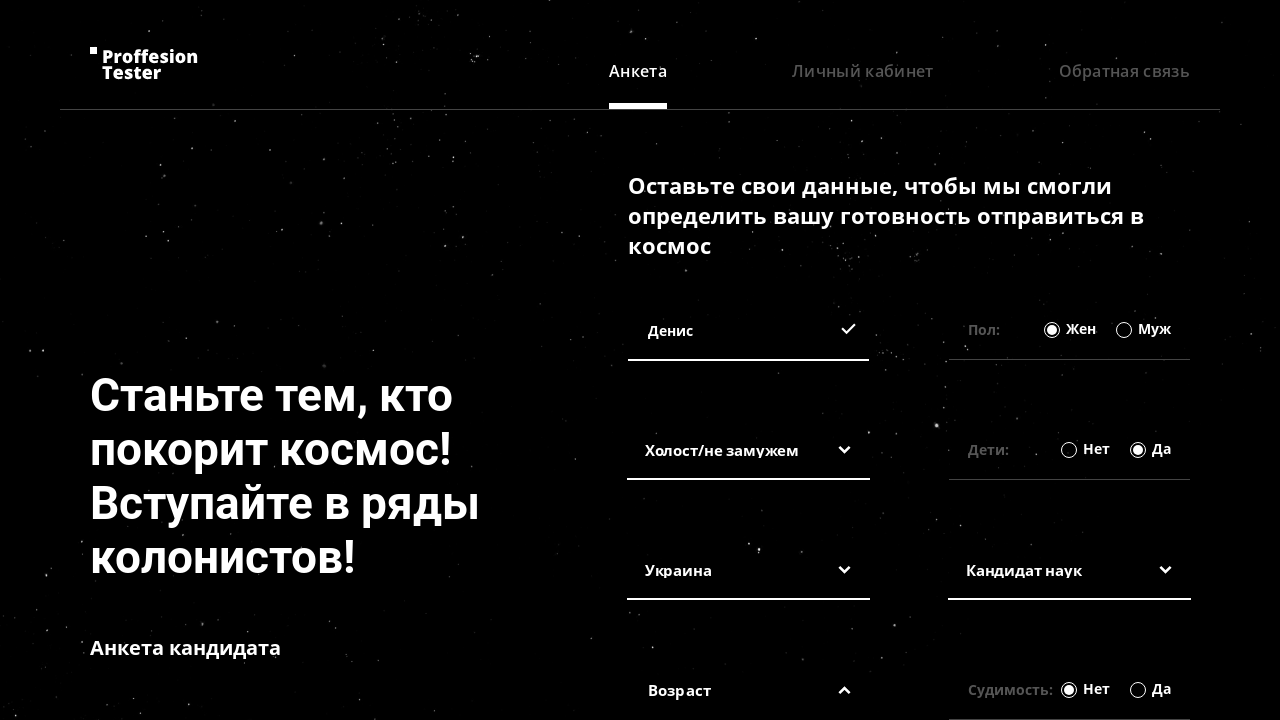

Selected '27' from age dropdown at (738, 482) on a[href='27']
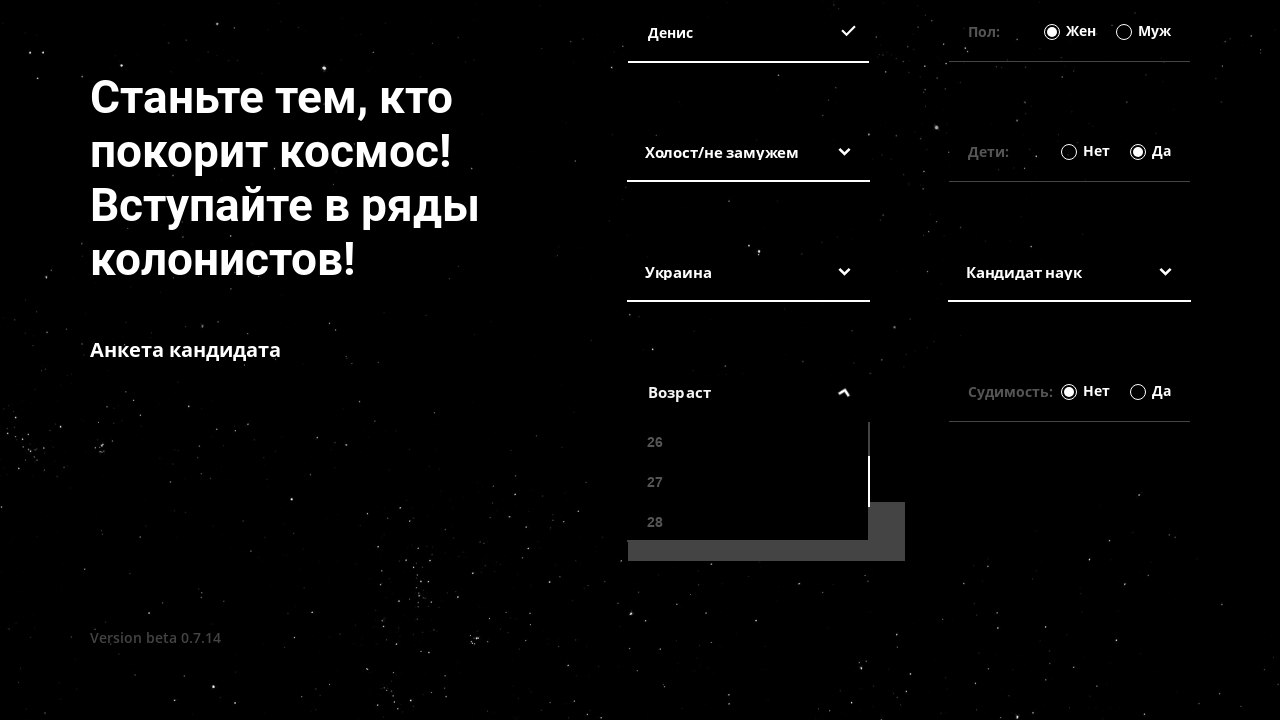

Waited after age selection
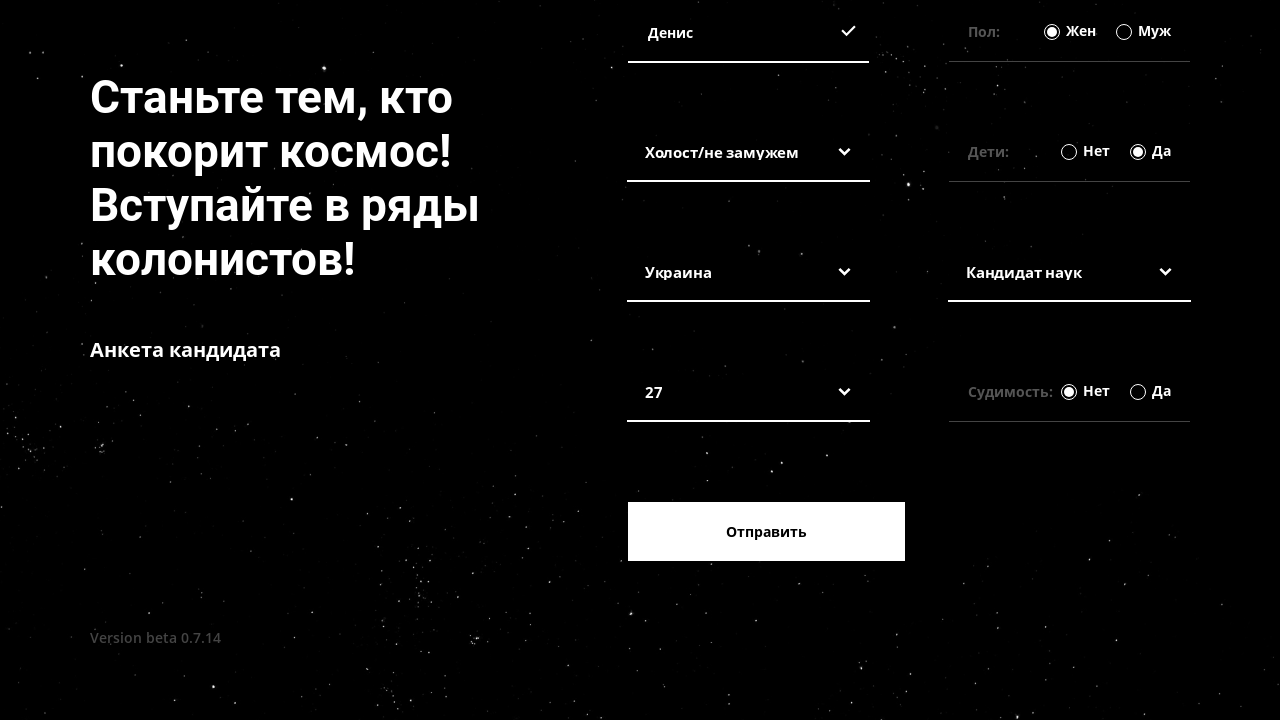

Selected 'Да' (Yes) for criminal record field at (1150, 391) on xpath=//div[contains(.,'Судимость:')]/div[@class='radioButtonGroup__items']/*[.=
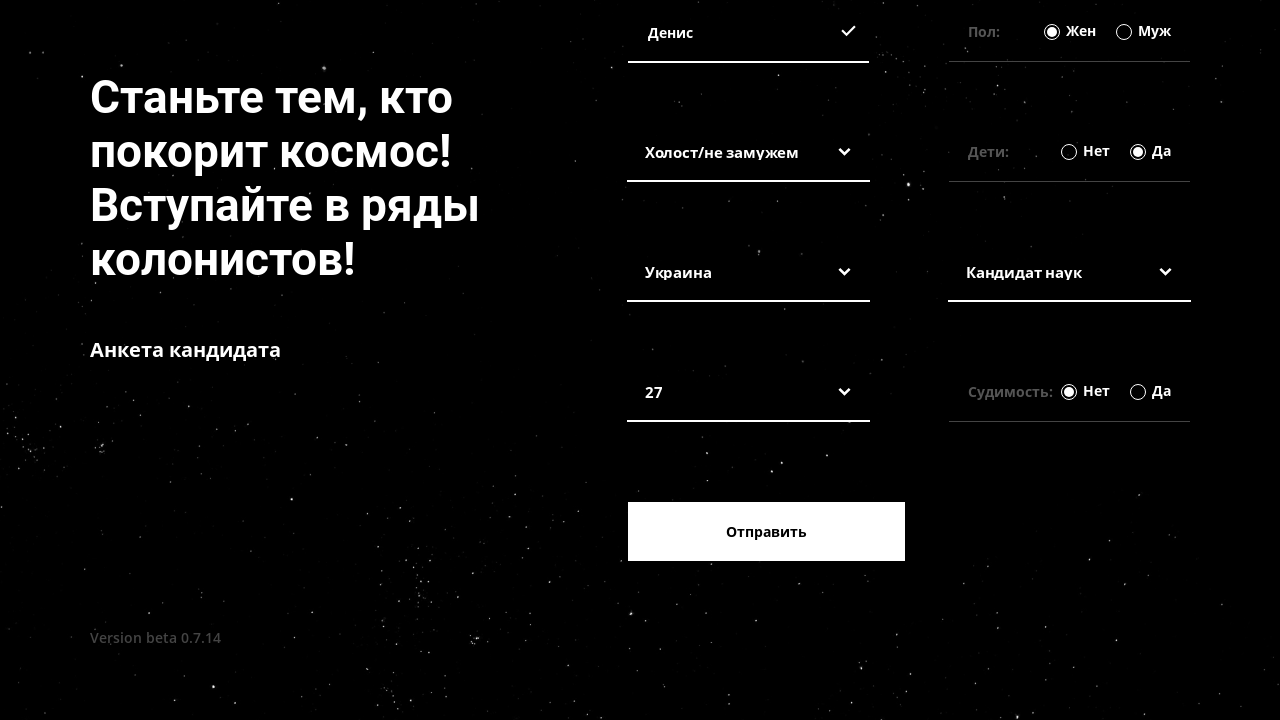

Waited after criminal record selection
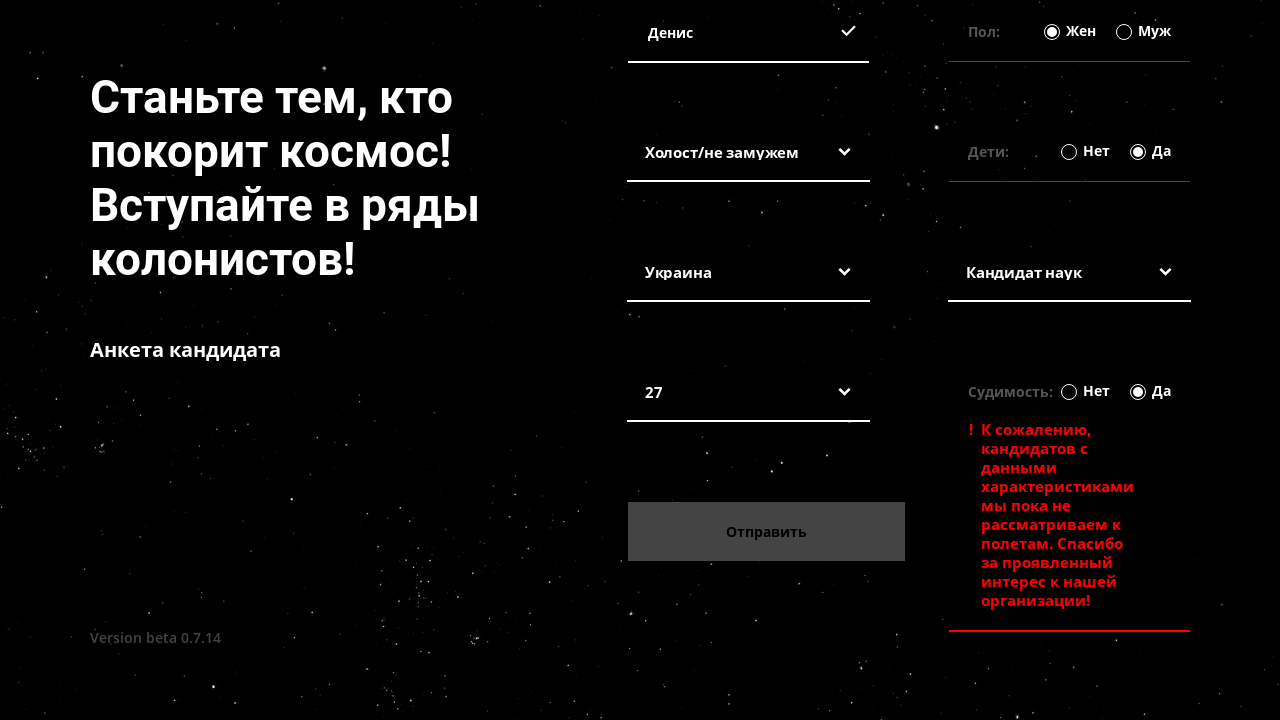

Clicked 'Отправить' (Submit) button at (748, 532) on xpath=//*[.='Отправить']
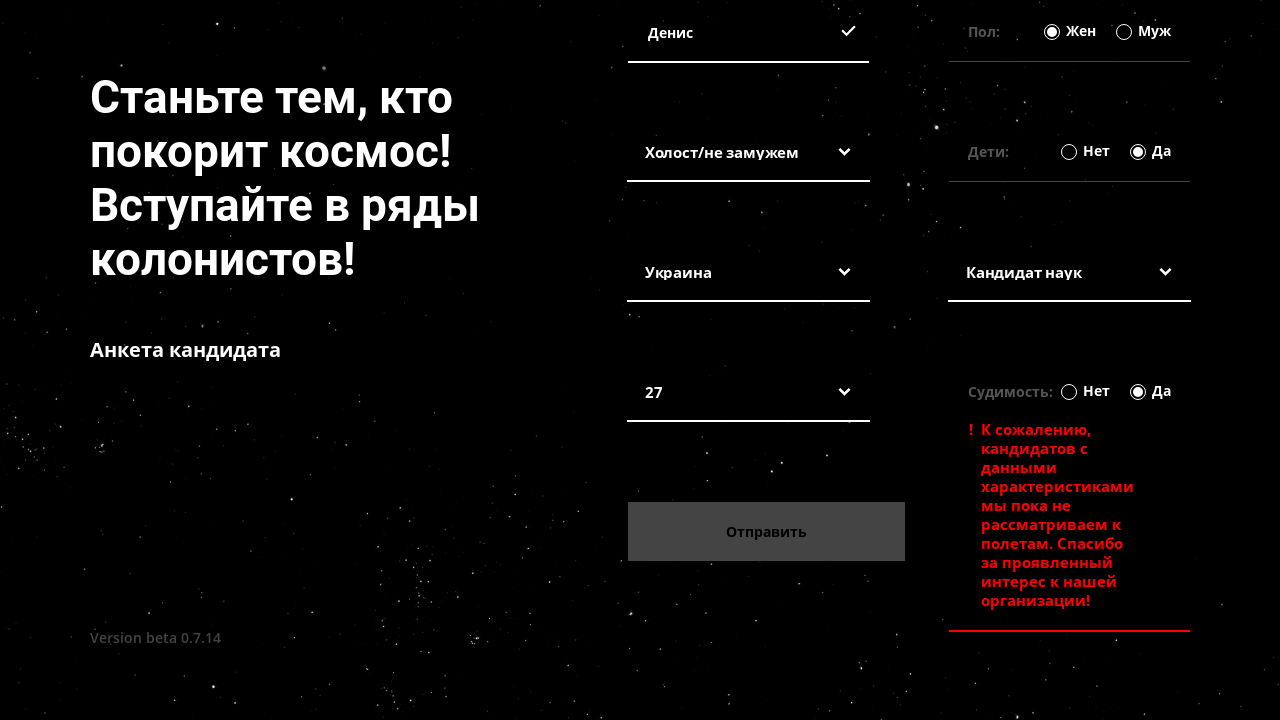

Waited for form submission
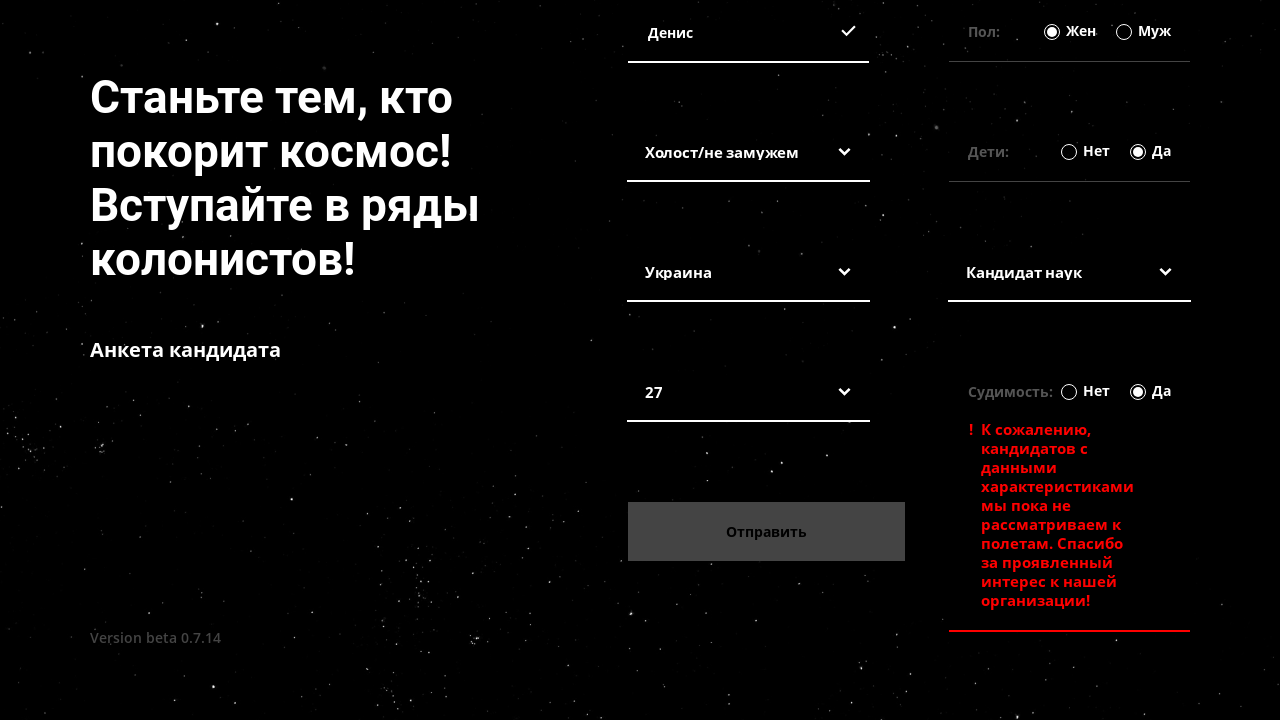

Located error message element
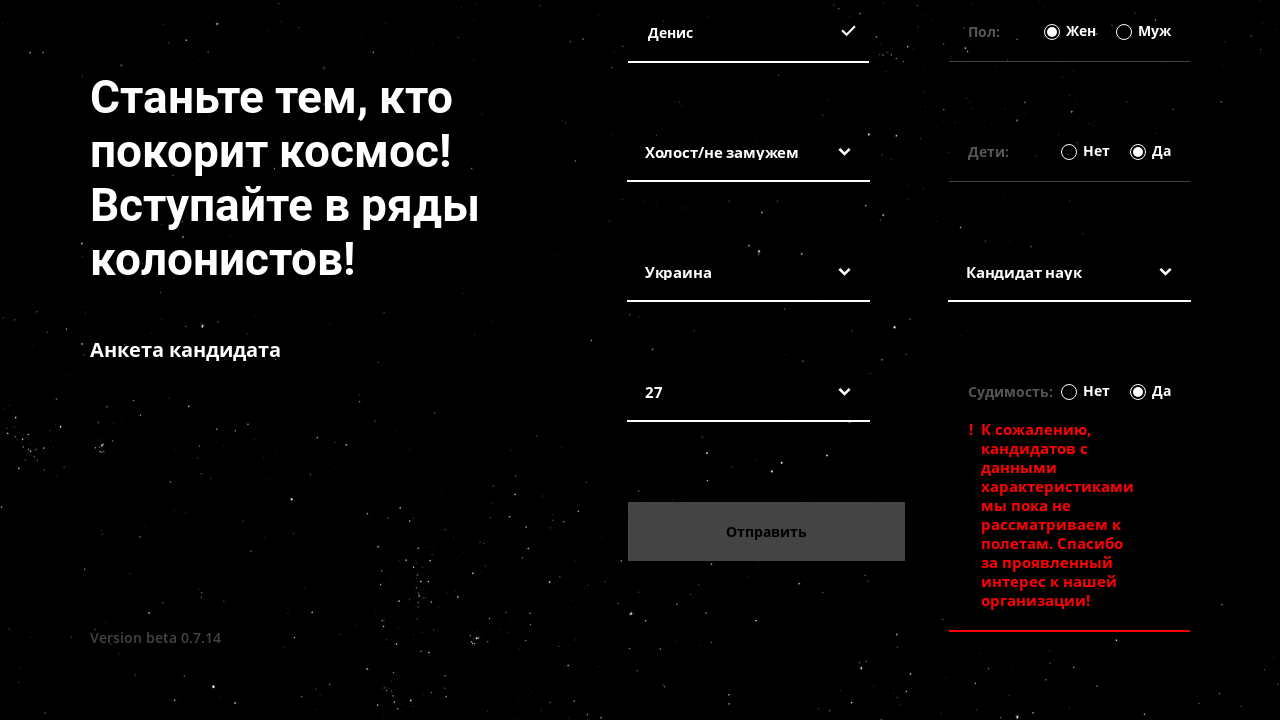

Retrieved error message text content
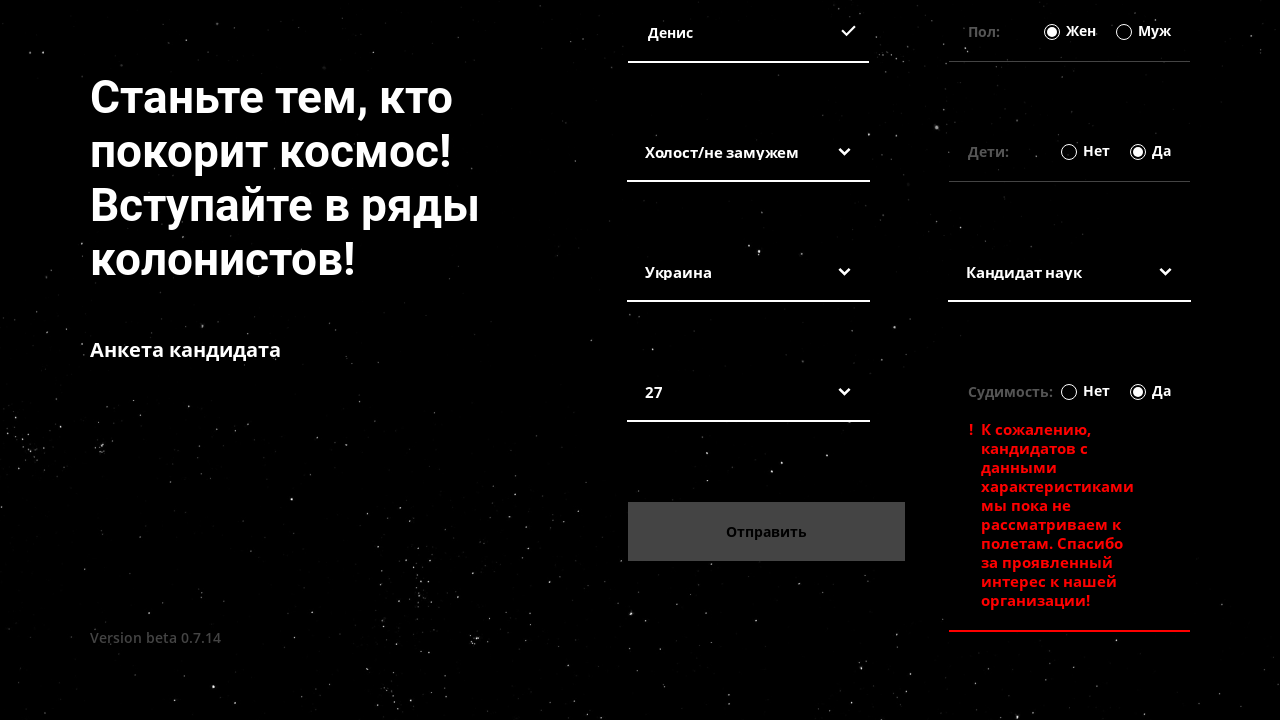

Verified error message matches expected content
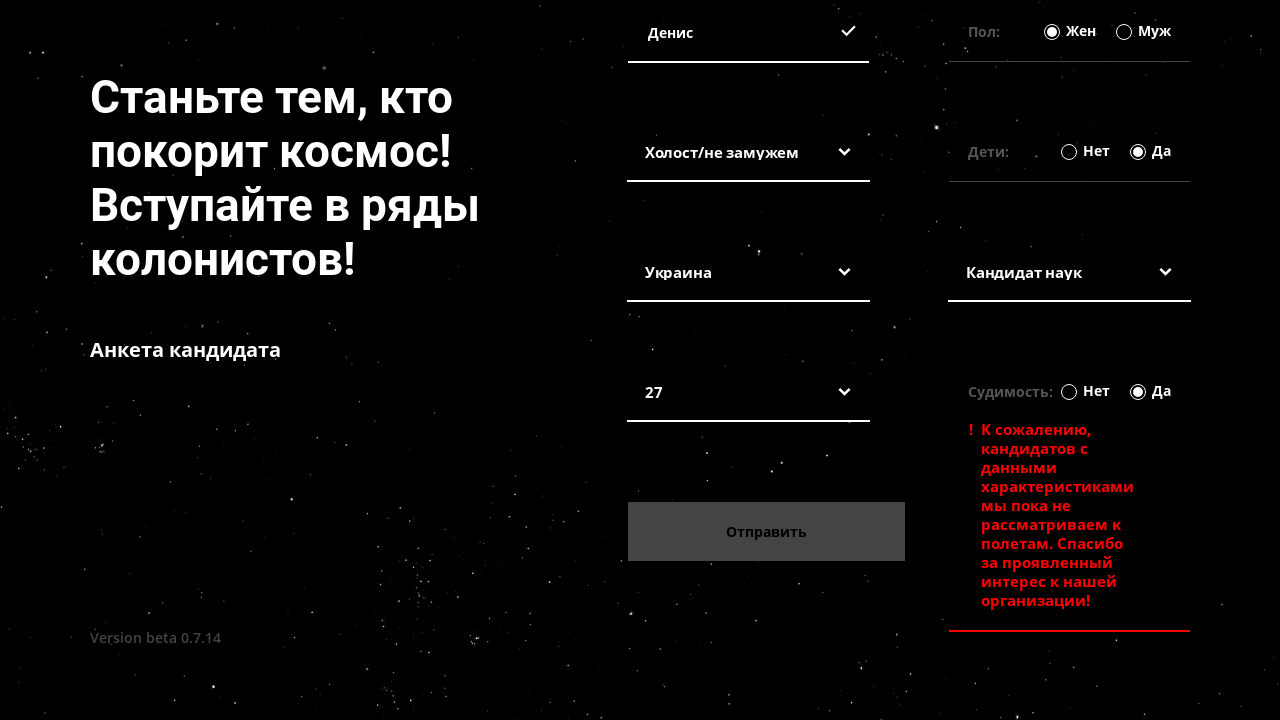

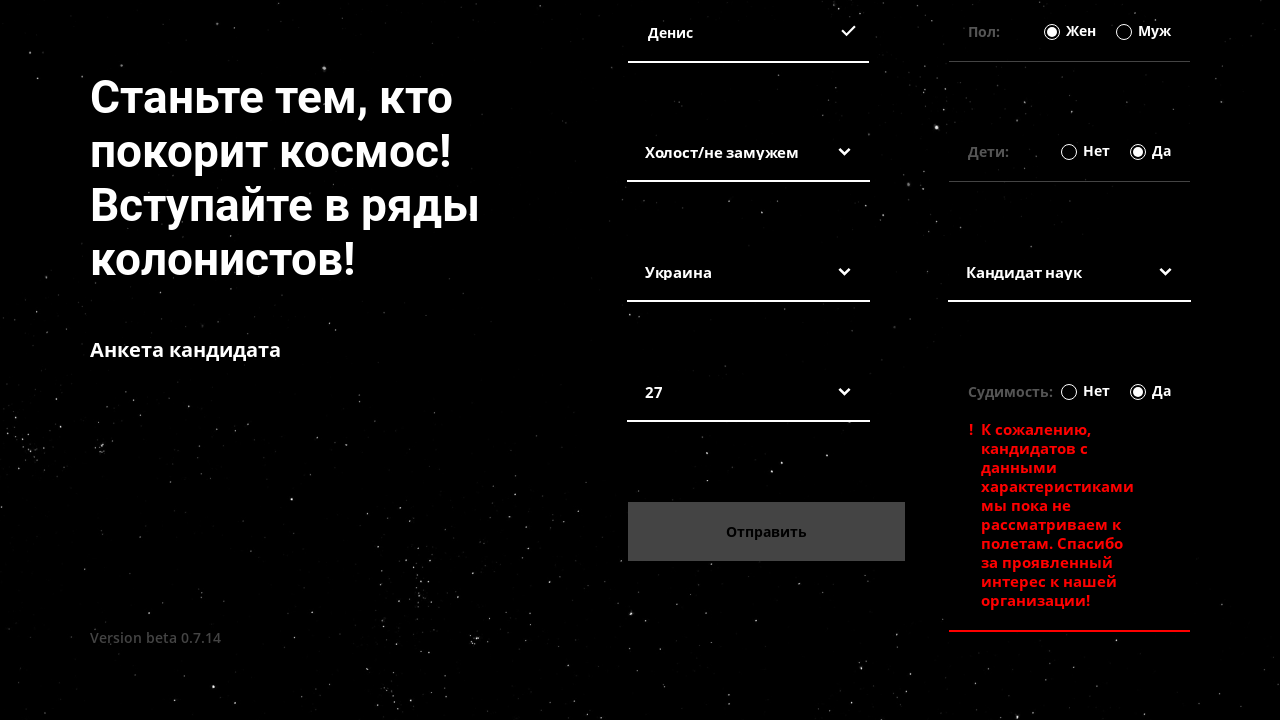